Navigates to the WebdriverIO homepage and verifies the page title is correct

Starting URL: https://webdriver.io

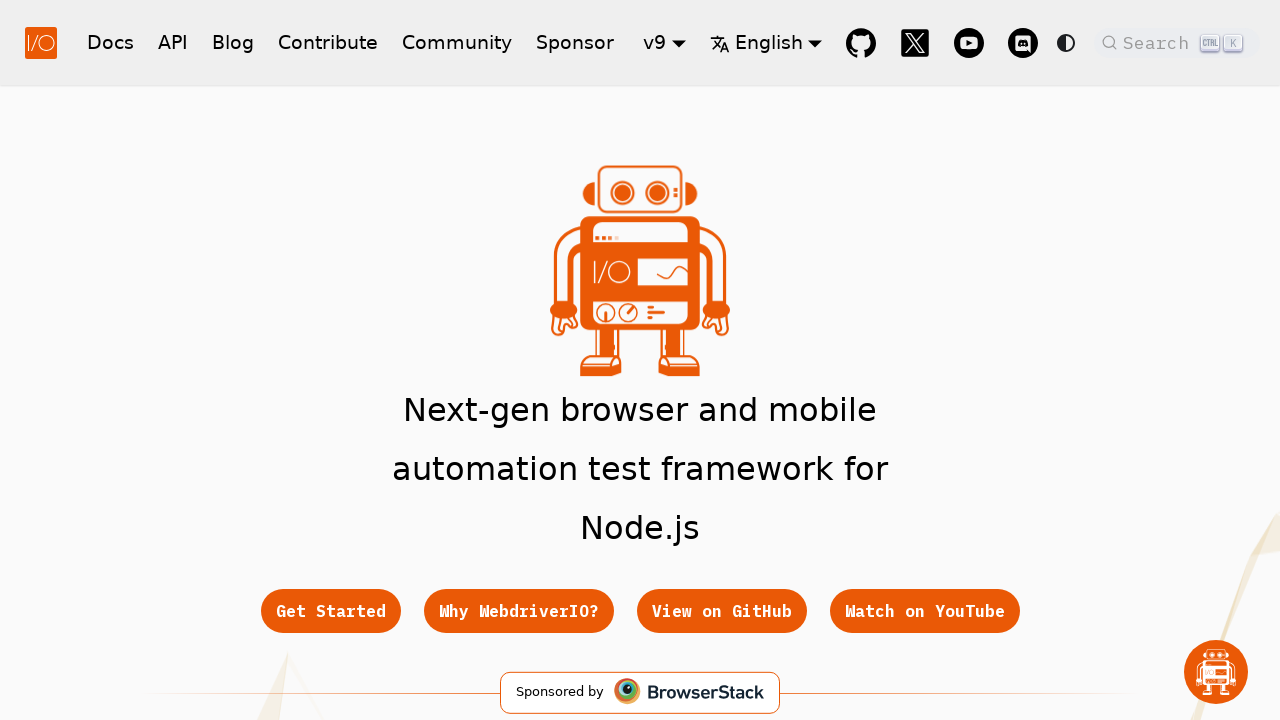

Navigated to WebdriverIO homepage at https://webdriver.io
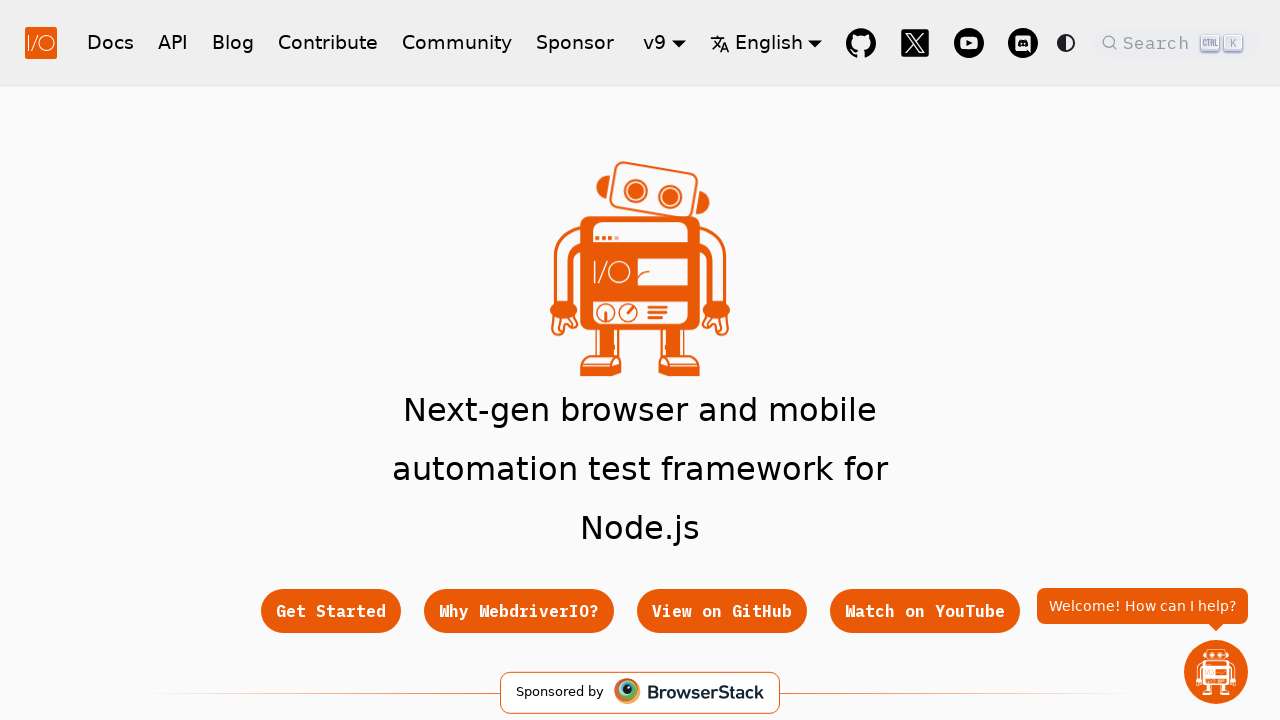

Verified page title is correct: 'WebdriverIO · Next-gen browser and mobile automation test framework for Node.js | WebdriverIO'
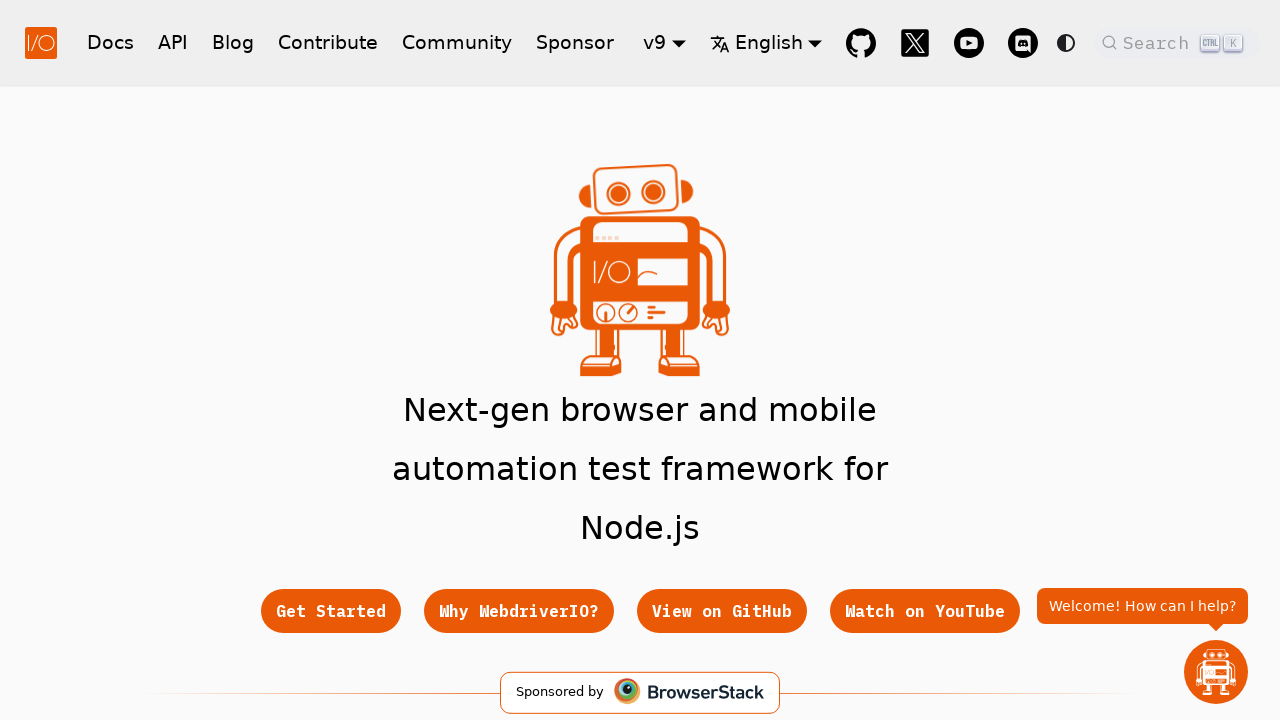

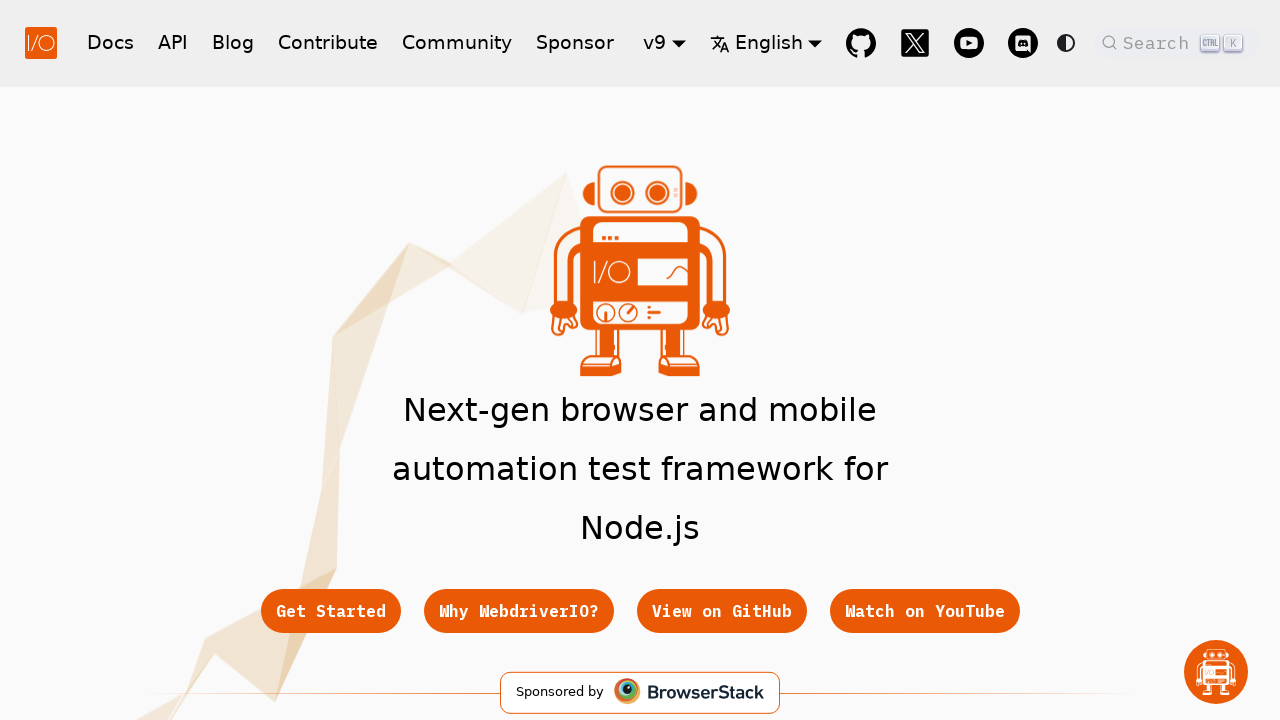